Tests the Login button functionality on the home page by clicking it and verifying that the user is navigated to the login page URL.

Starting URL: https://crio-qkart-frontend.vercel.app/

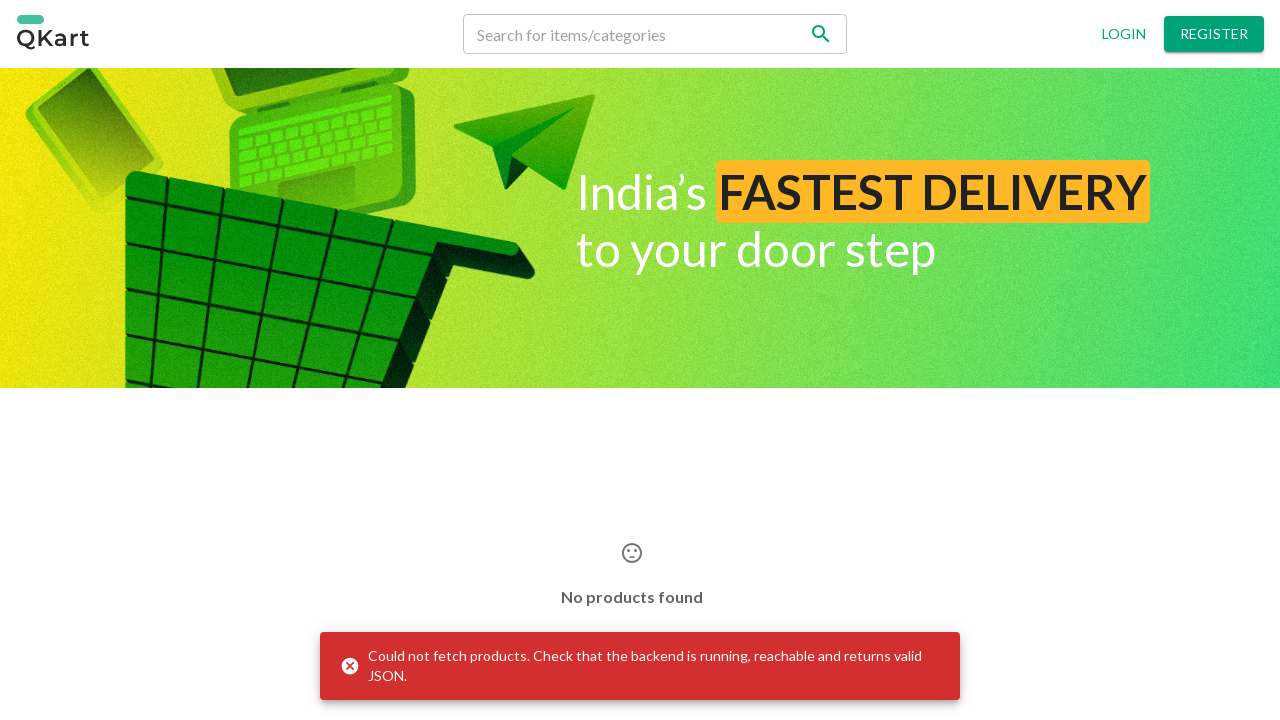

Waited for page to load with networkidle state
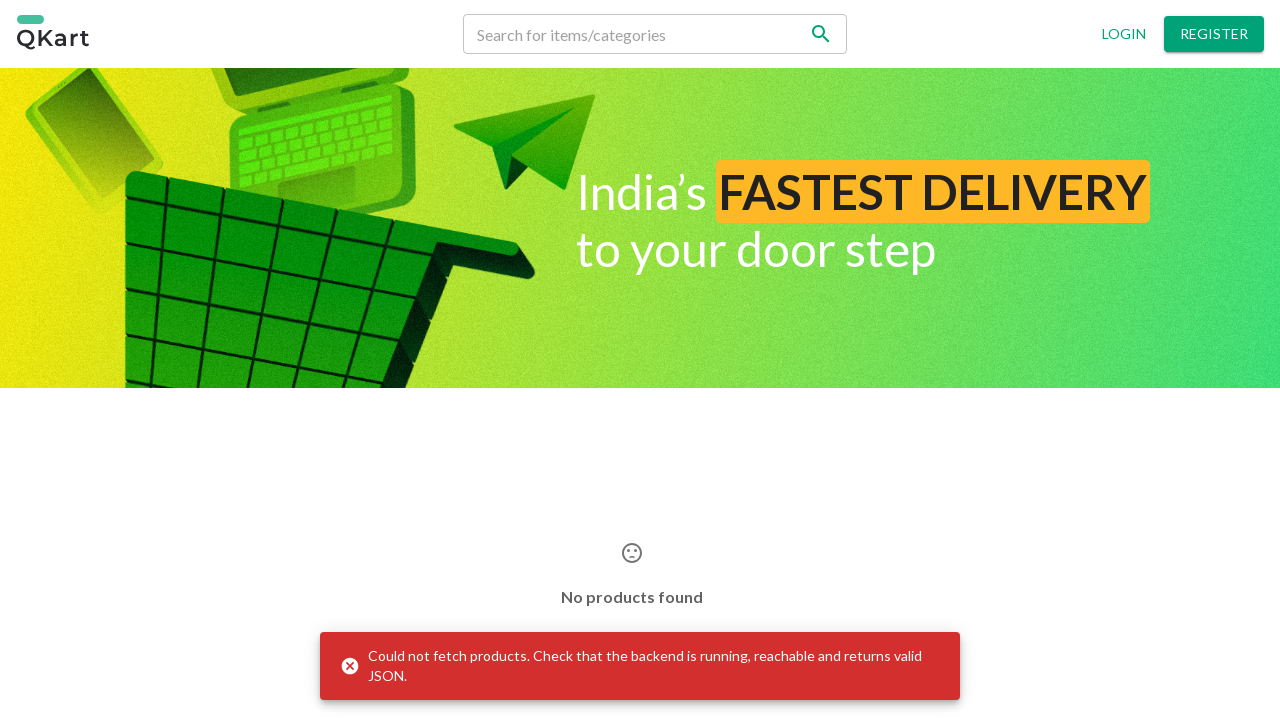

Login button is visible on the home page
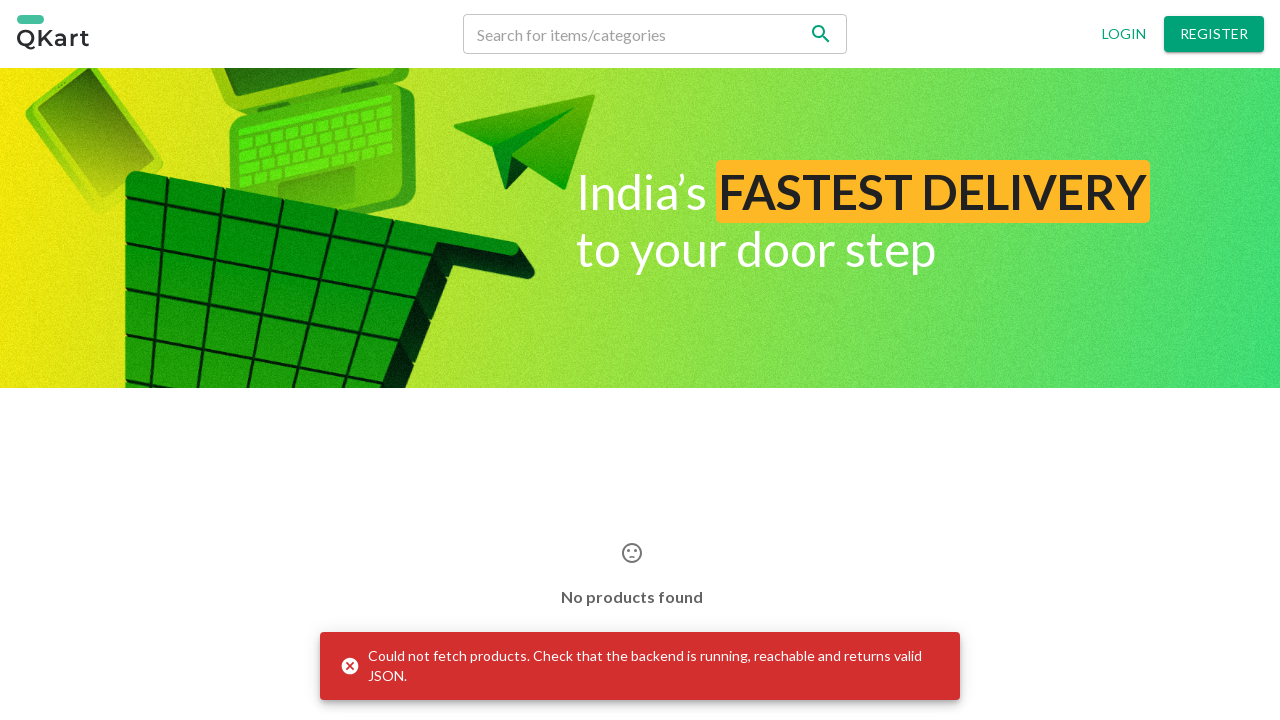

Clicked the Login button at (1124, 34) on xpath=//button[normalize-space()='Login']
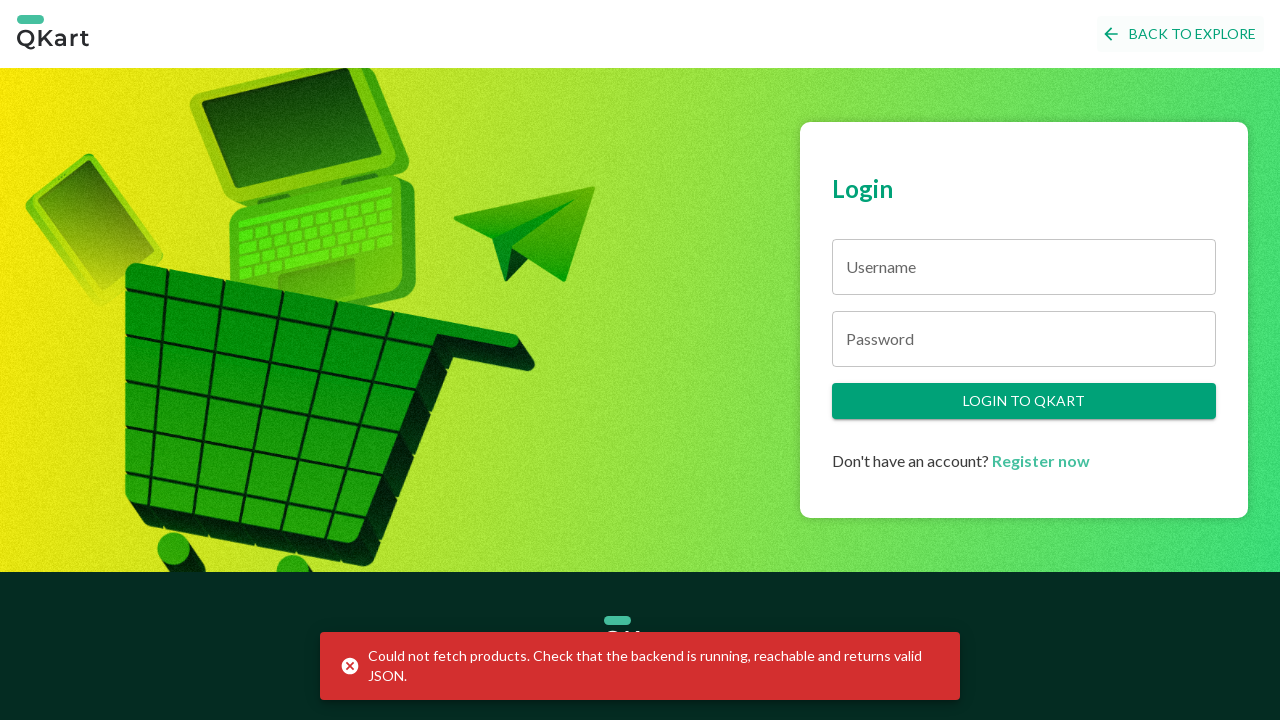

Successfully navigated to login page URL
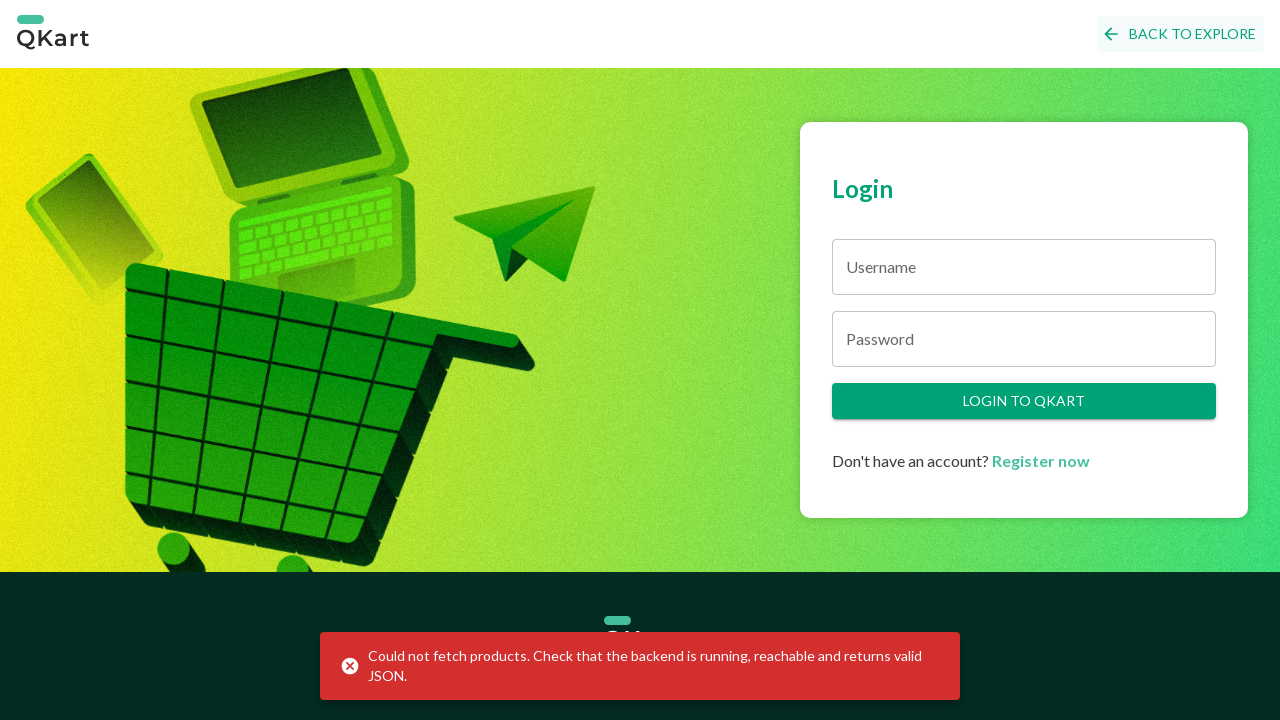

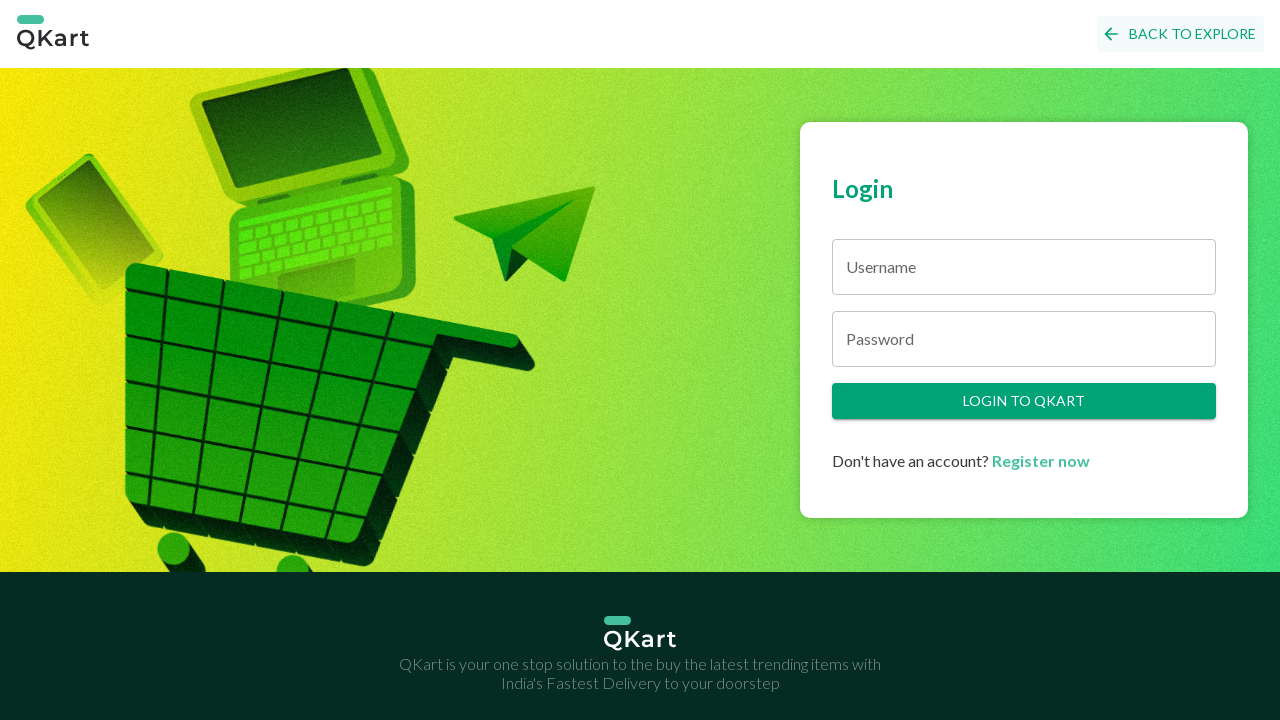